Tests a math quiz form by reading a value from the page, calculating the answer using a logarithmic formula, checking required checkboxes, entering the calculated result, and submitting the form.

Starting URL: http://suninjuly.github.io/math.html

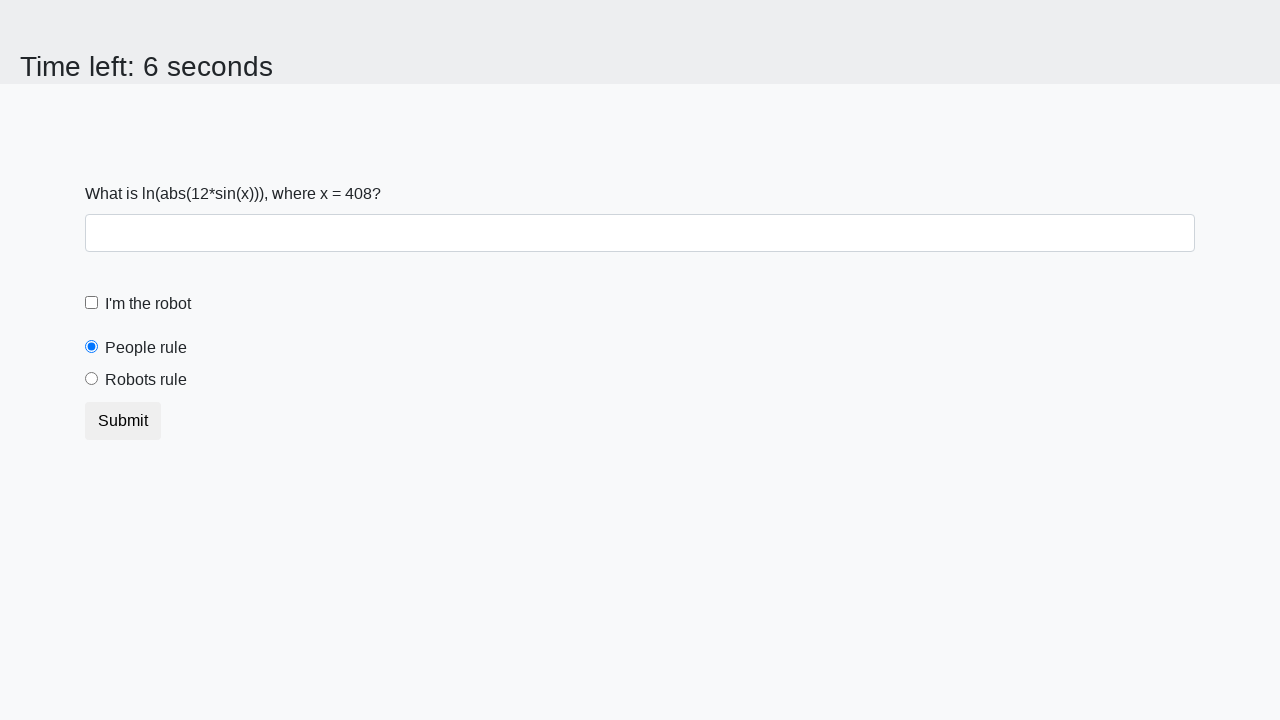

Located and read the x value from the page
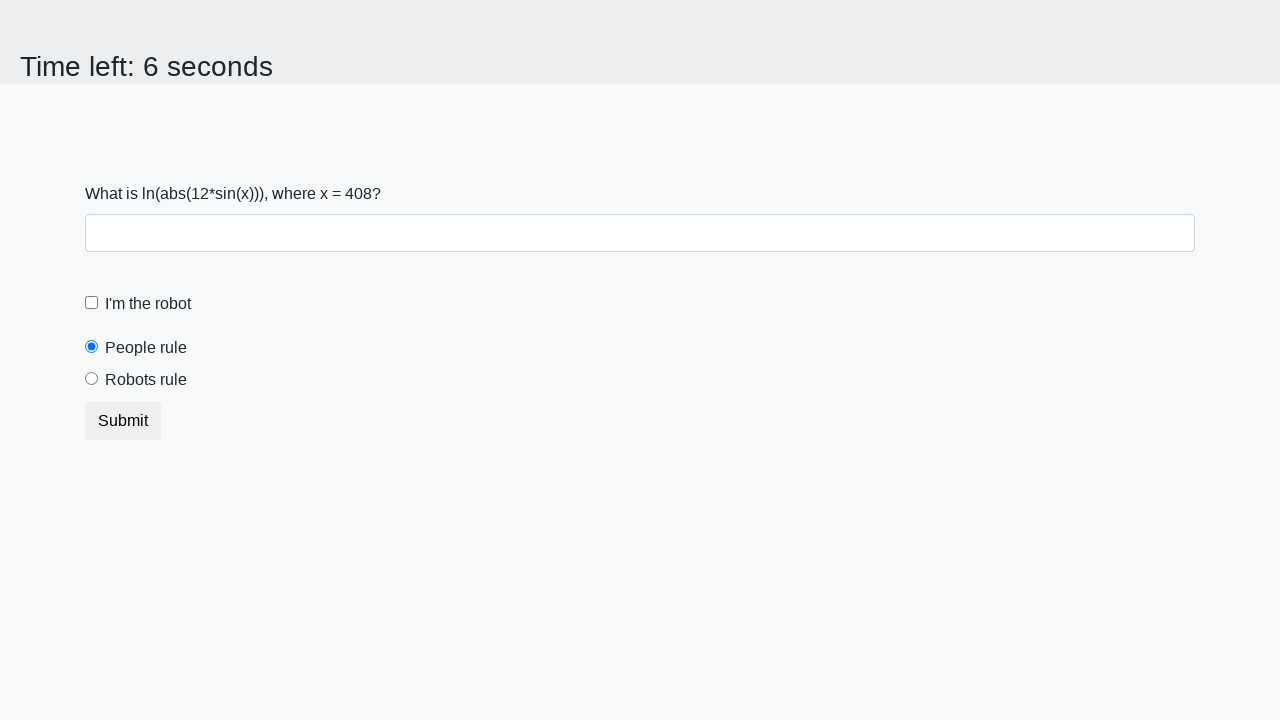

Calculated the answer using logarithmic formula: log(abs(12*sin(x)))
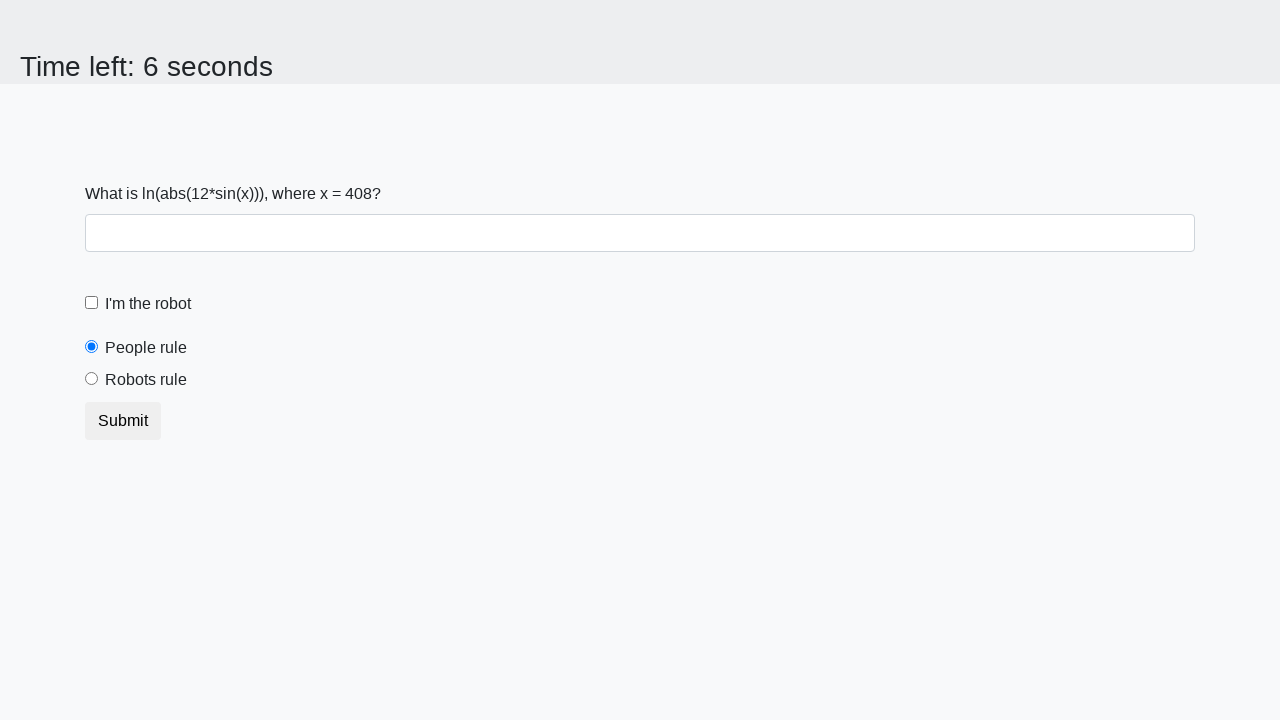

Clicked the robot checkbox at (92, 303) on #robotCheckbox
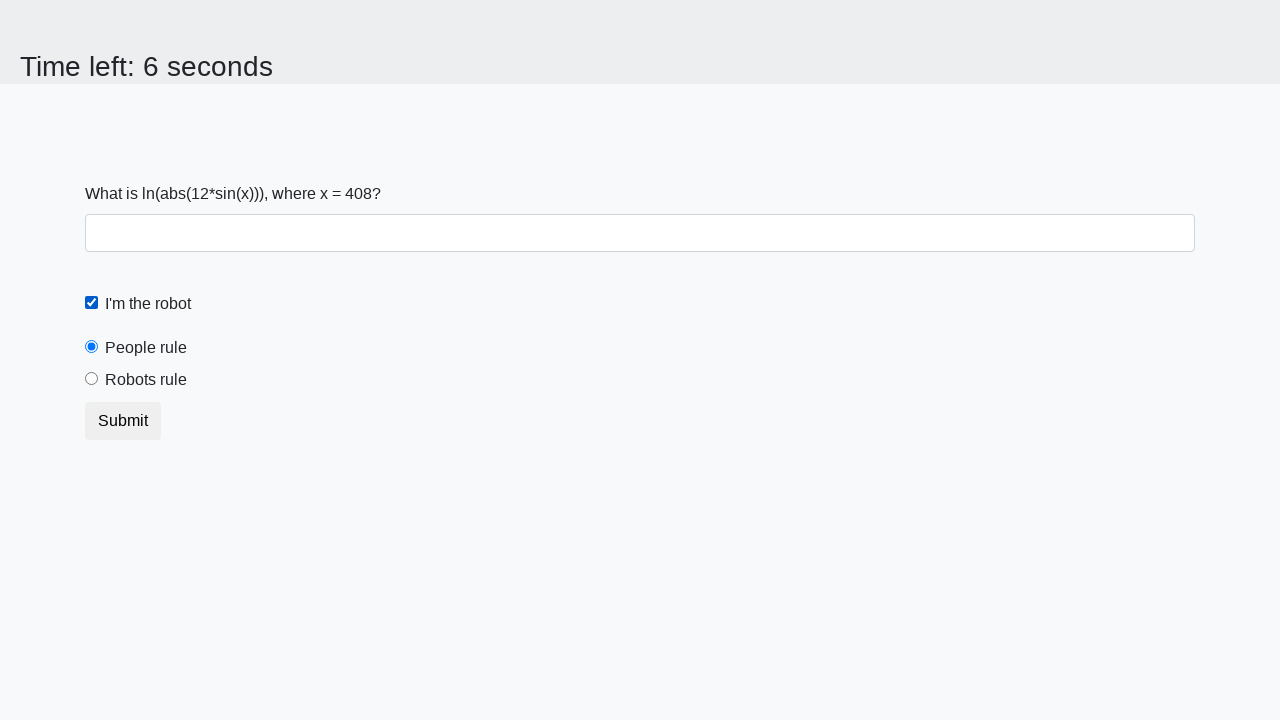

Clicked the robots rule radio button at (92, 379) on #robotsRule
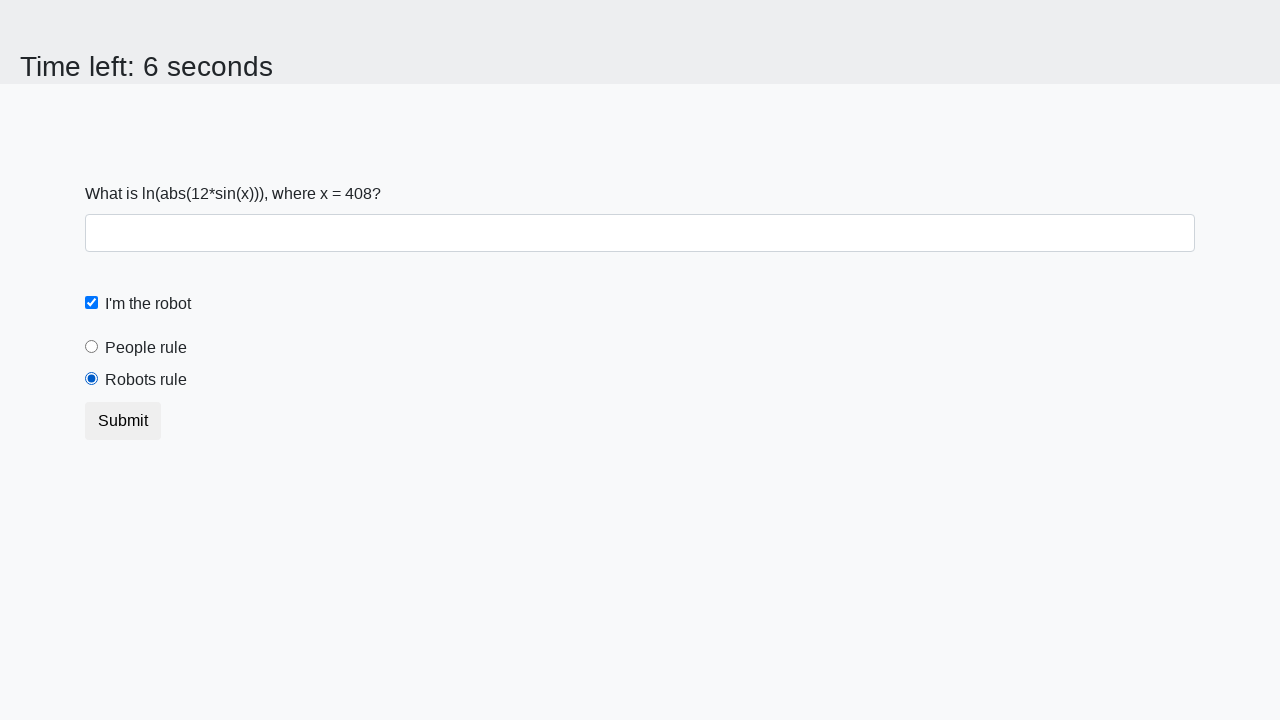

Entered the calculated answer in the form field on .form-control
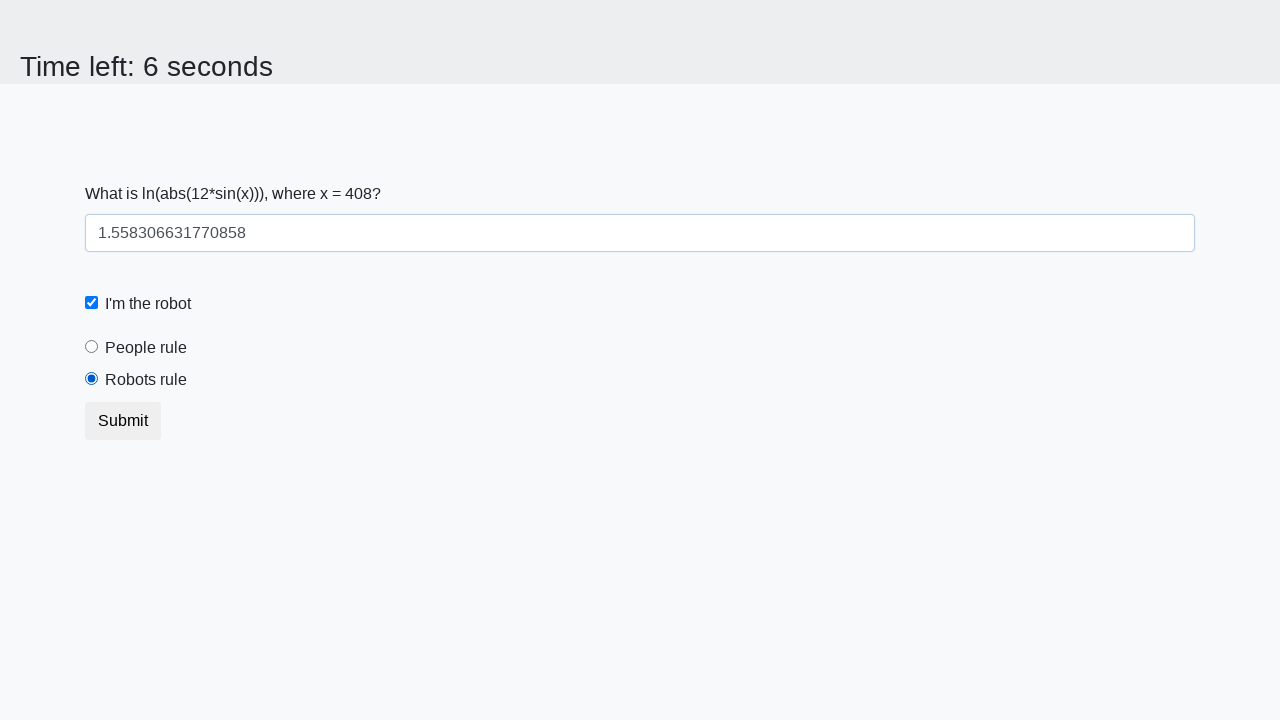

Clicked the submit button to submit the form at (123, 421) on button.btn
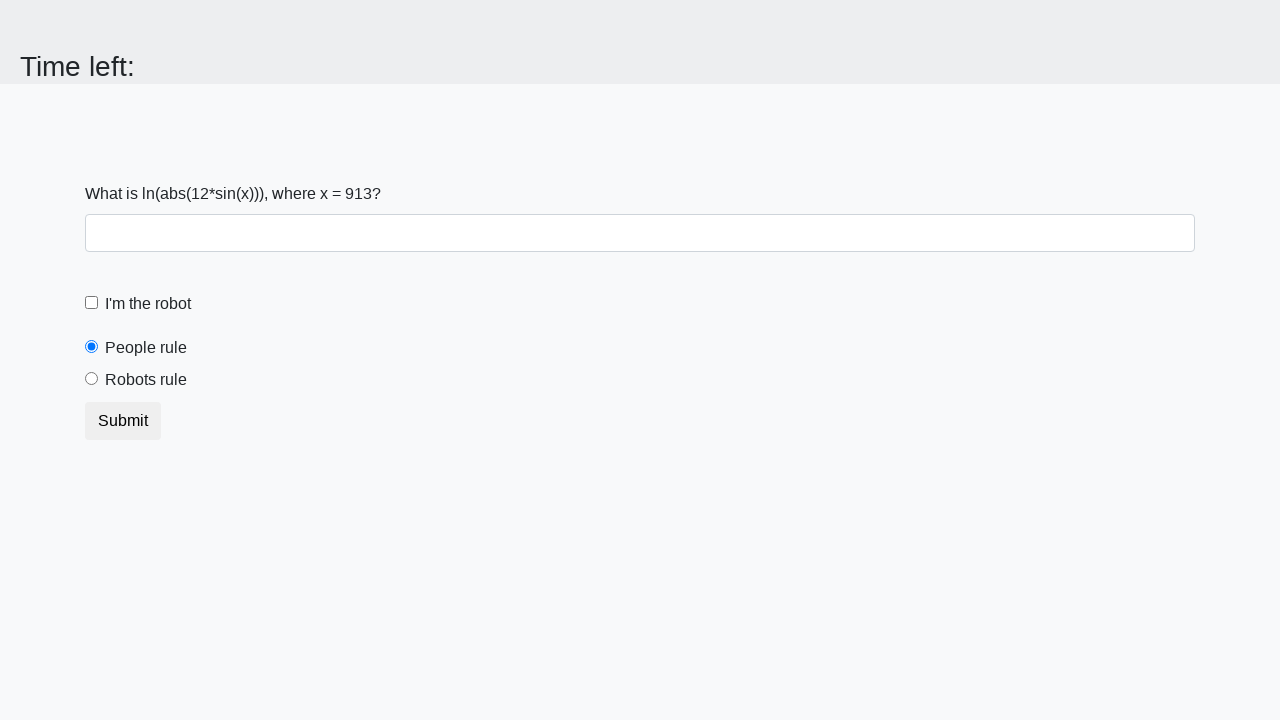

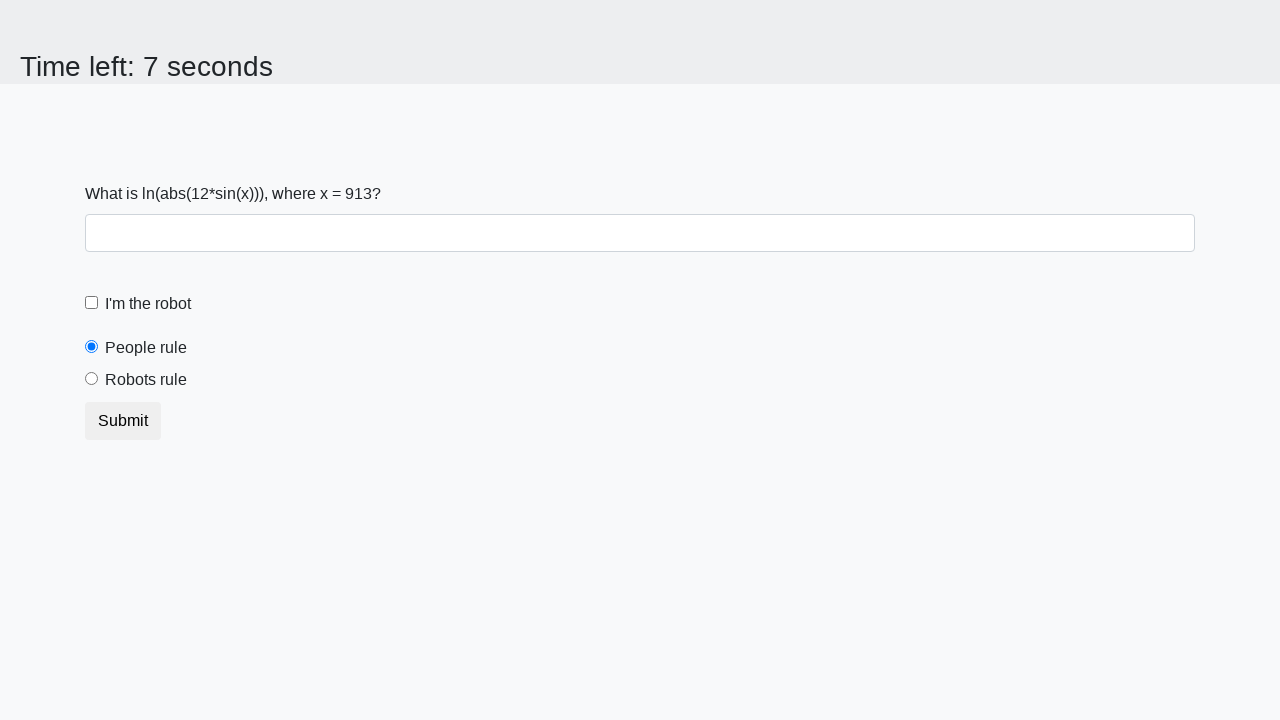